Tests browser window handling by verifying the initial page title, clicking a link that opens a new window, switching to the new window, and verifying the new window's content.

Starting URL: http://the-internet.herokuapp.com/windows

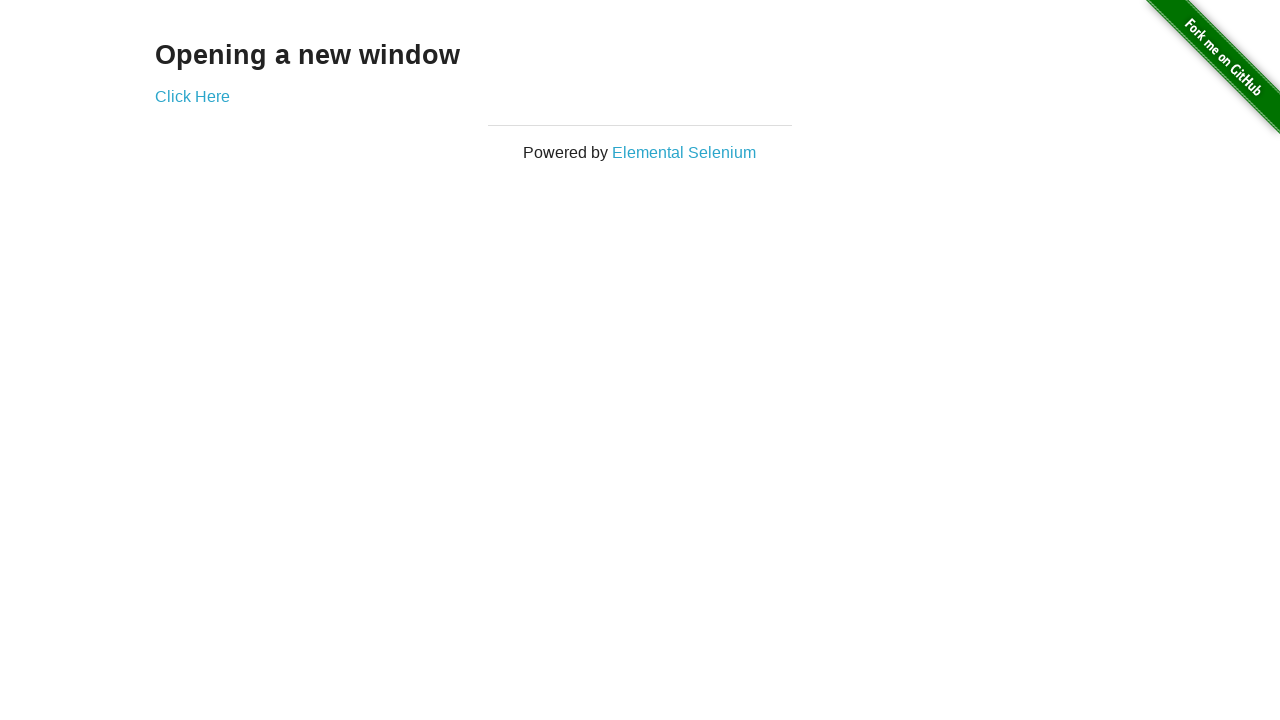

Verified initial page title is 'The Internet'
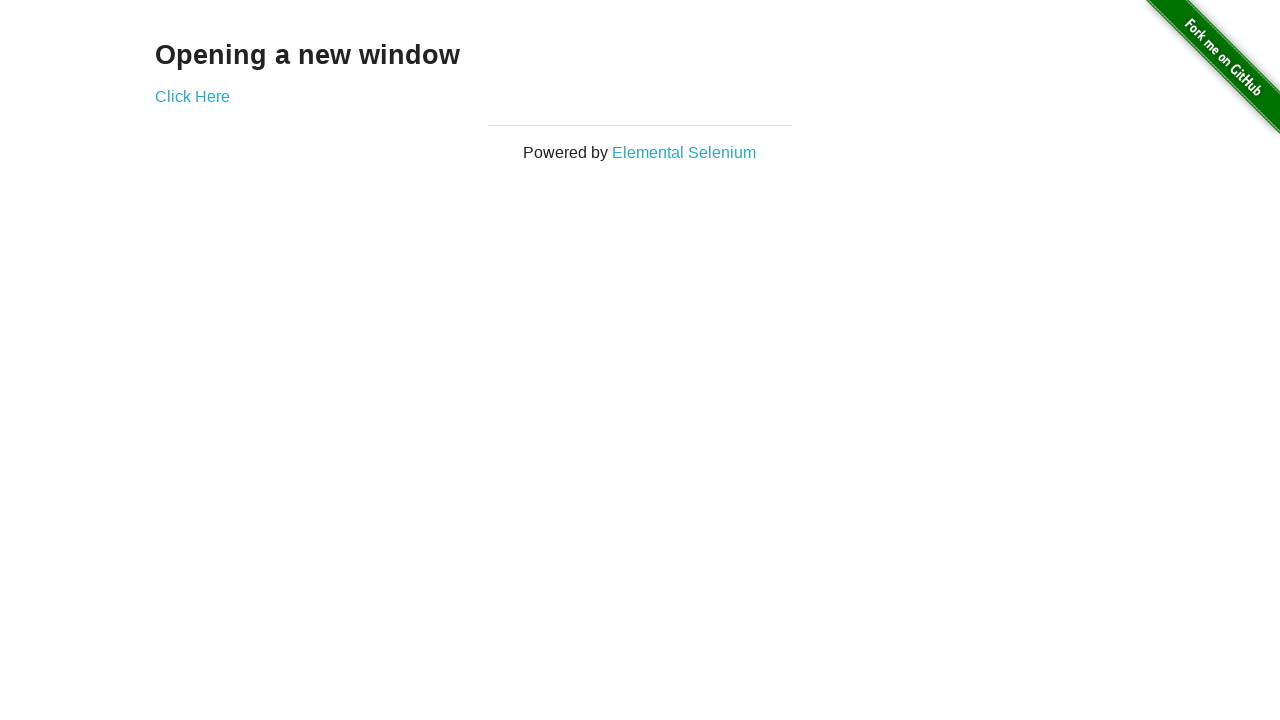

Clicked link to open new window at (192, 96) on a[href='/windows/new']
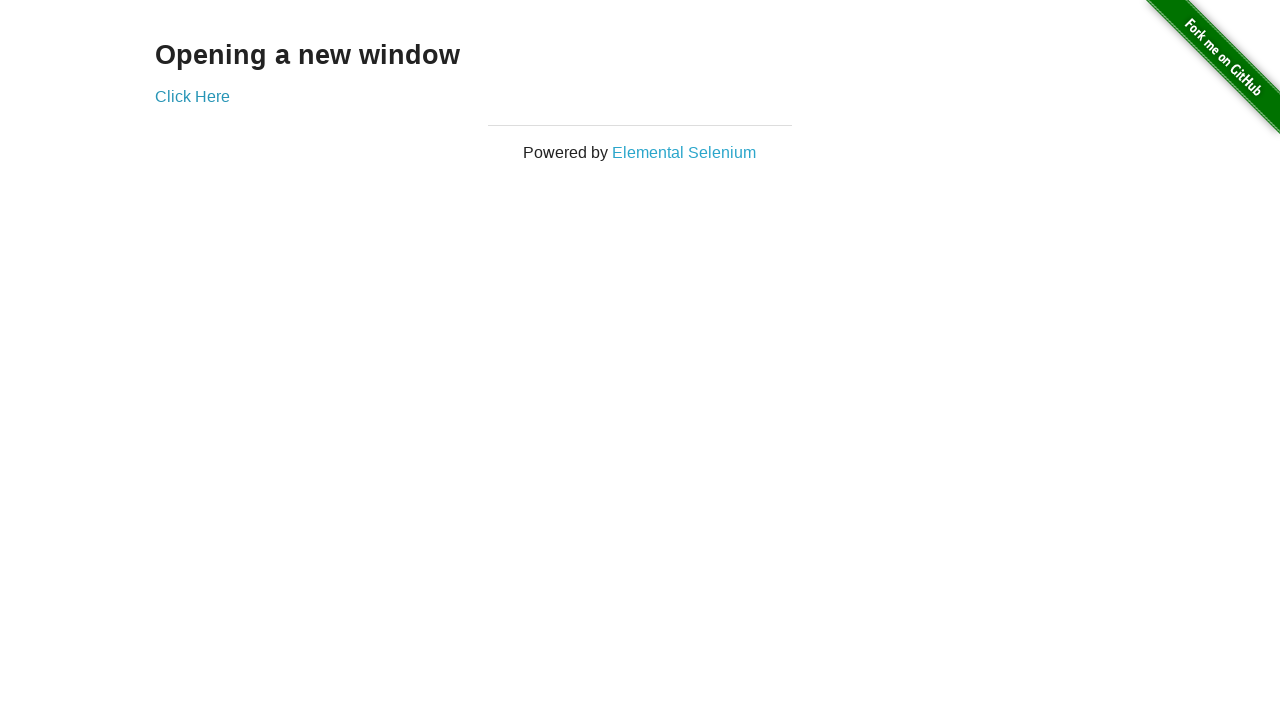

Captured new page/window object
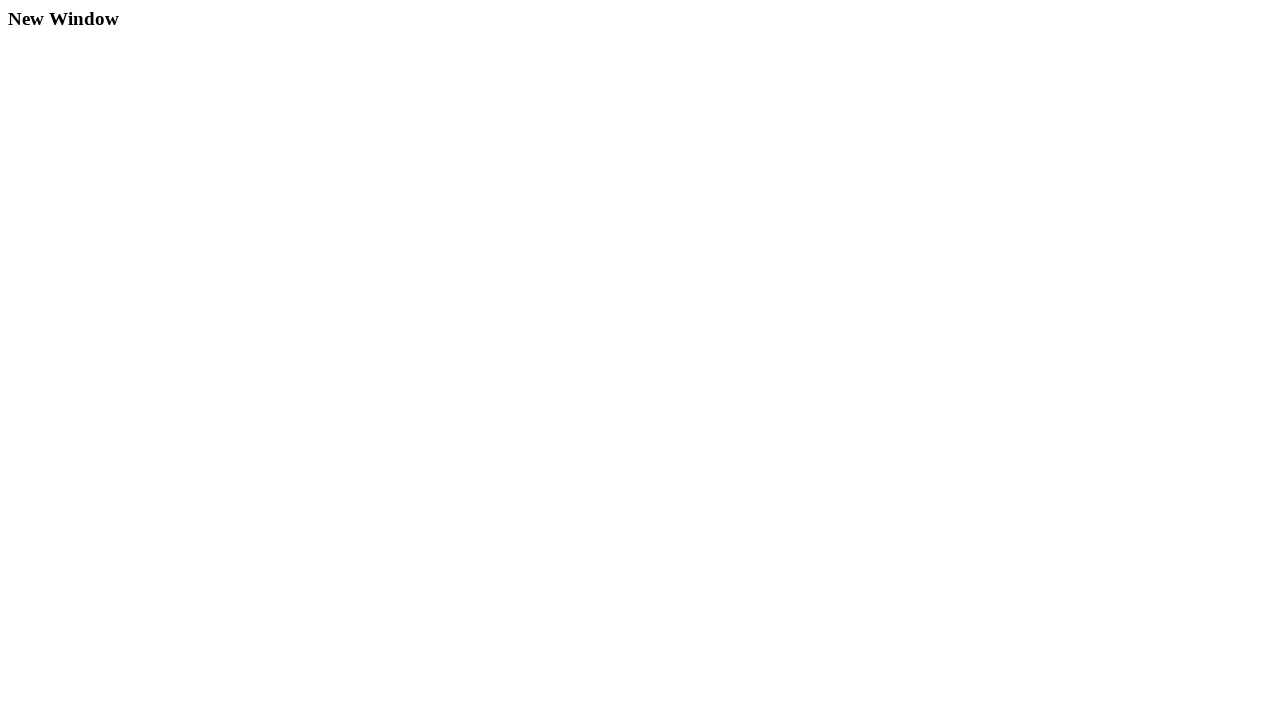

New page finished loading
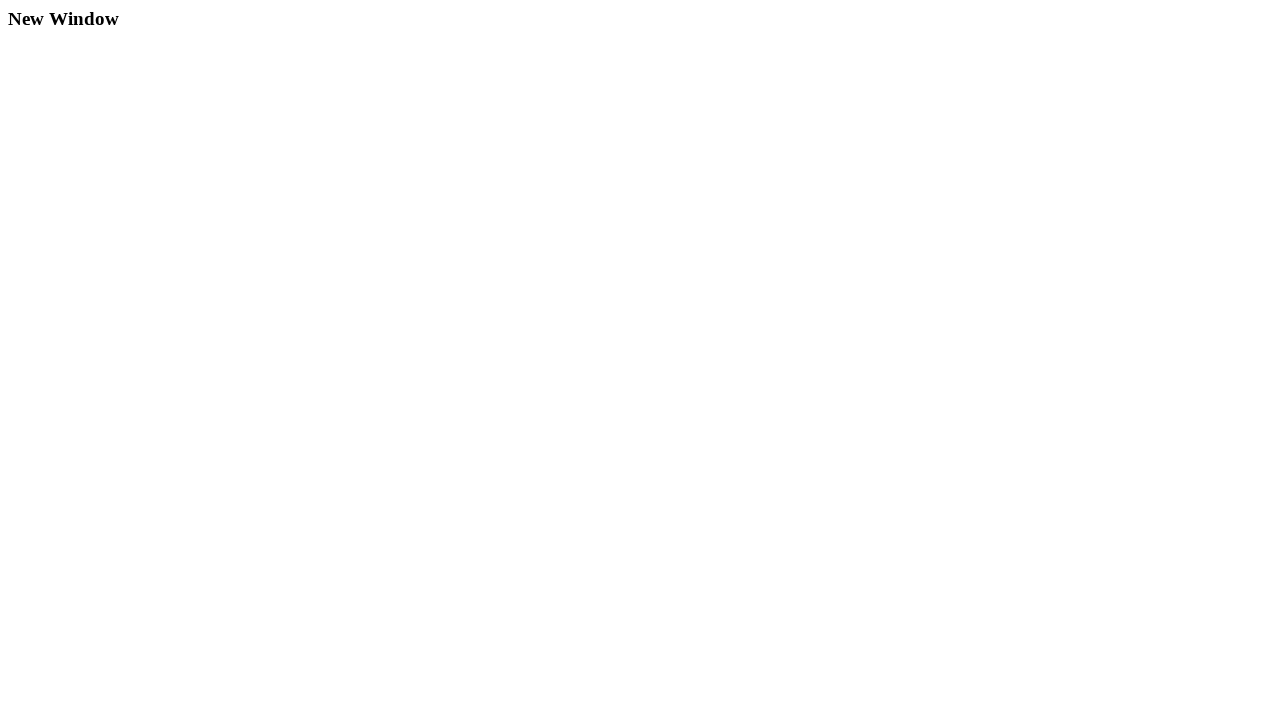

New window header element is visible
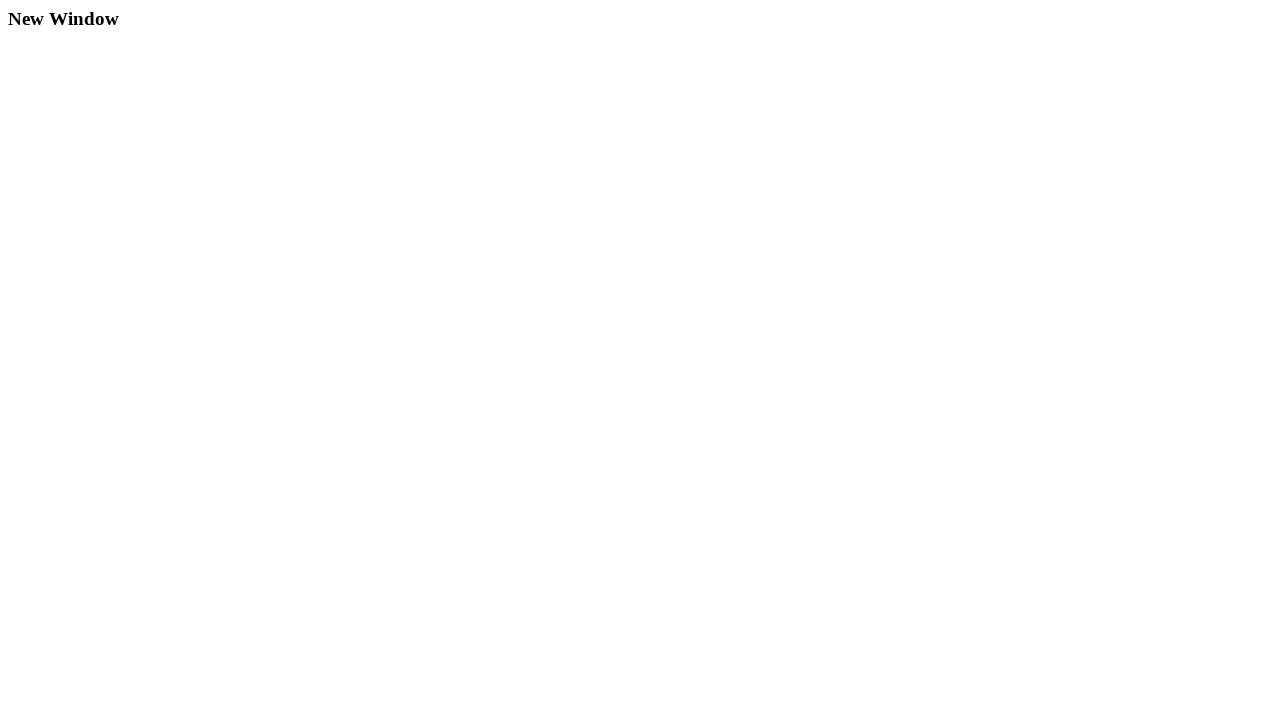

Verified new page title is 'New Window'
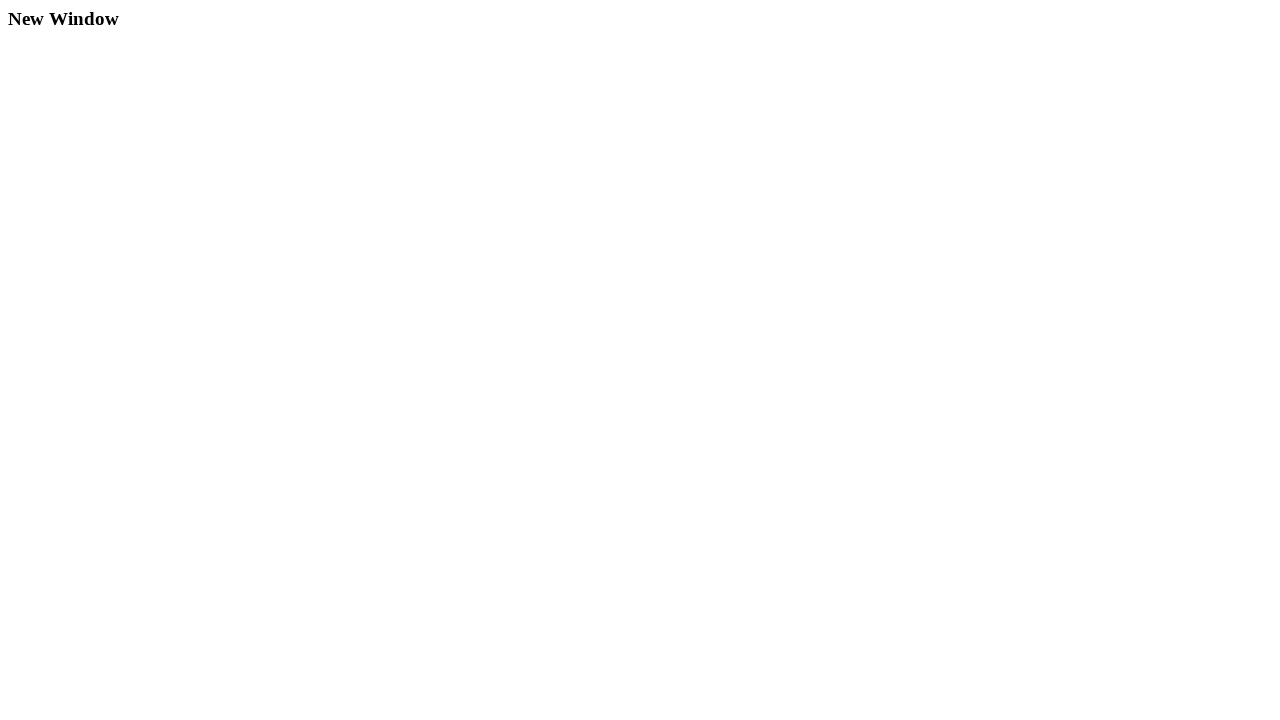

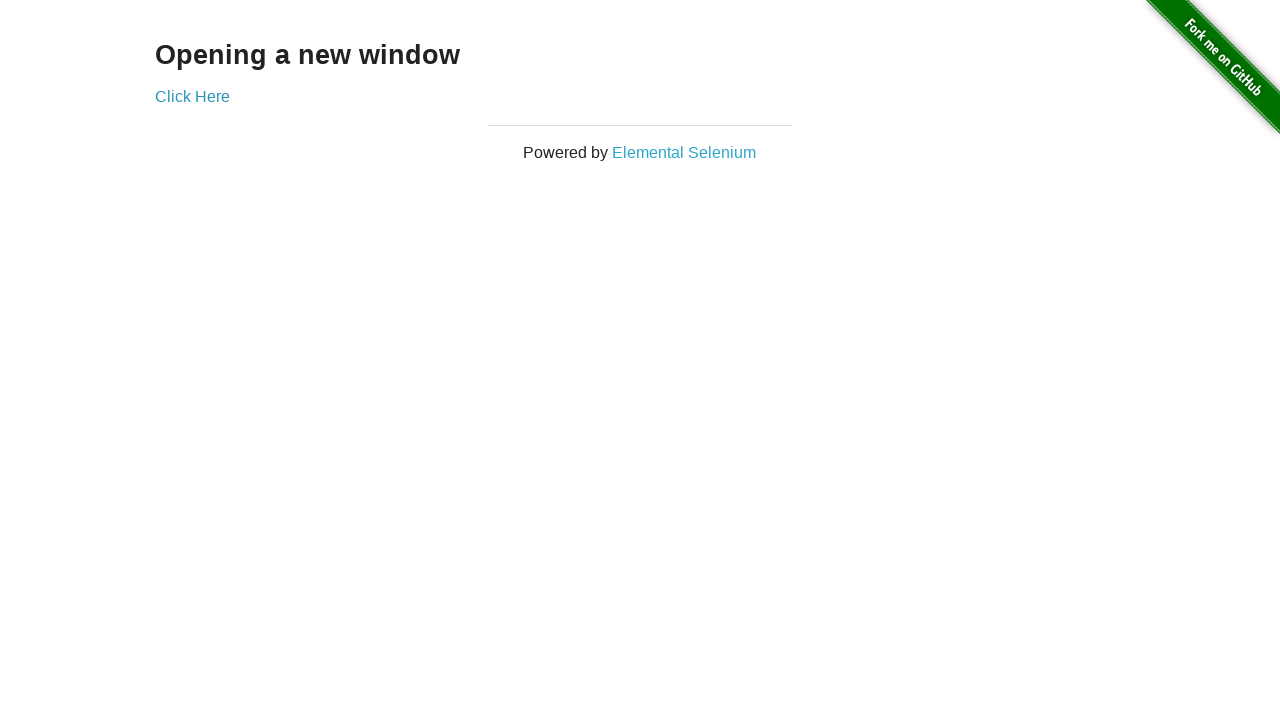